Tests a math exercise form by reading a value from the page, calculating the result using a logarithmic formula, filling in the answer, checking required checkboxes, and submitting the form.

Starting URL: https://suninjuly.github.io/math.html

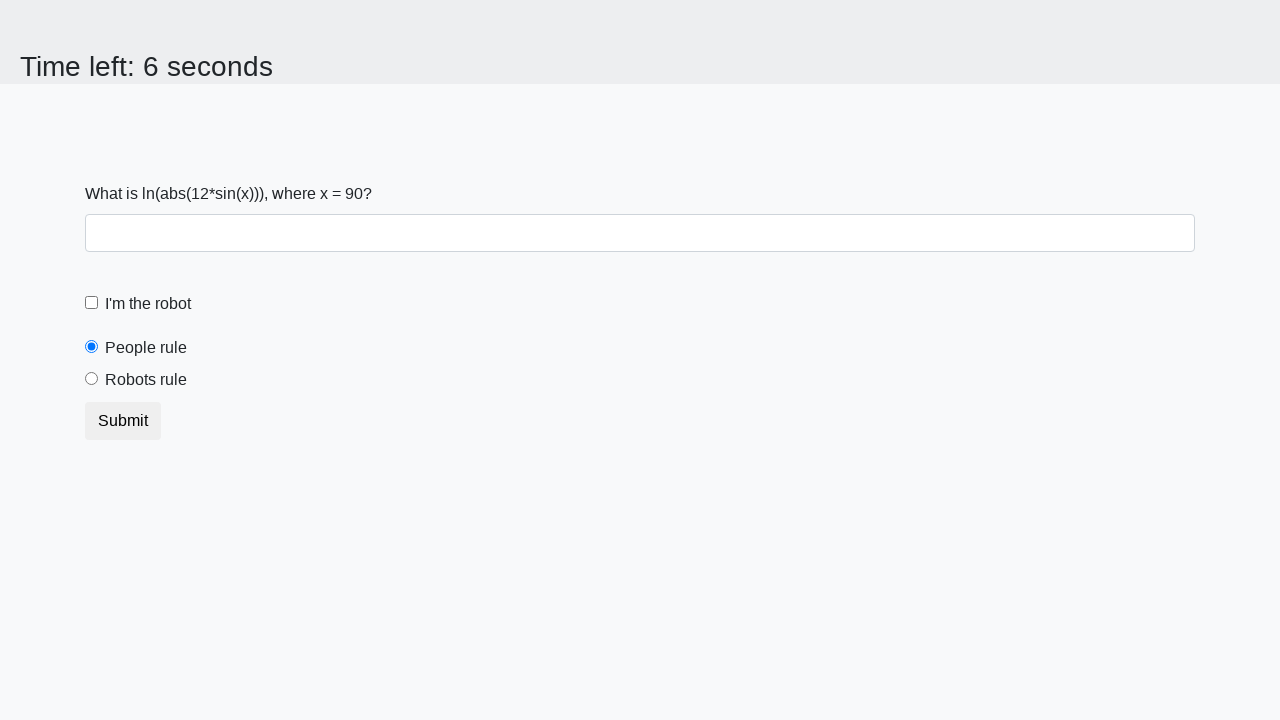

Waited for input value element to load
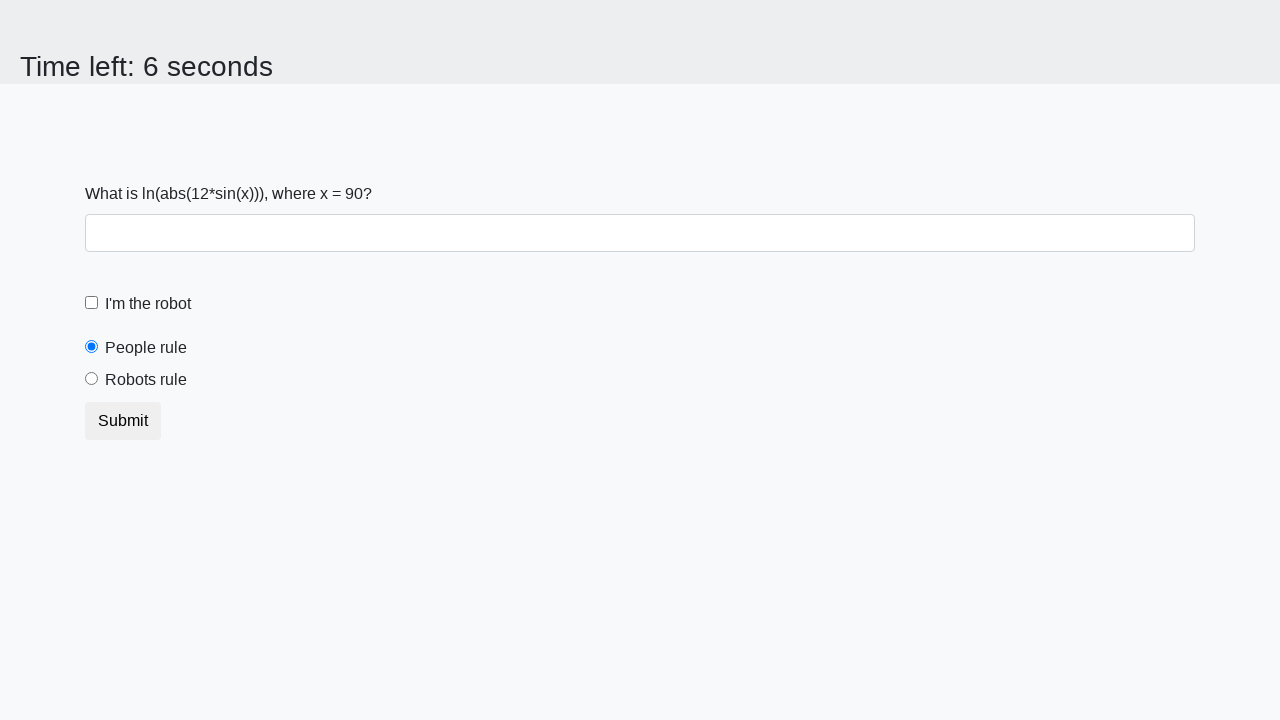

Read x value from page: 90
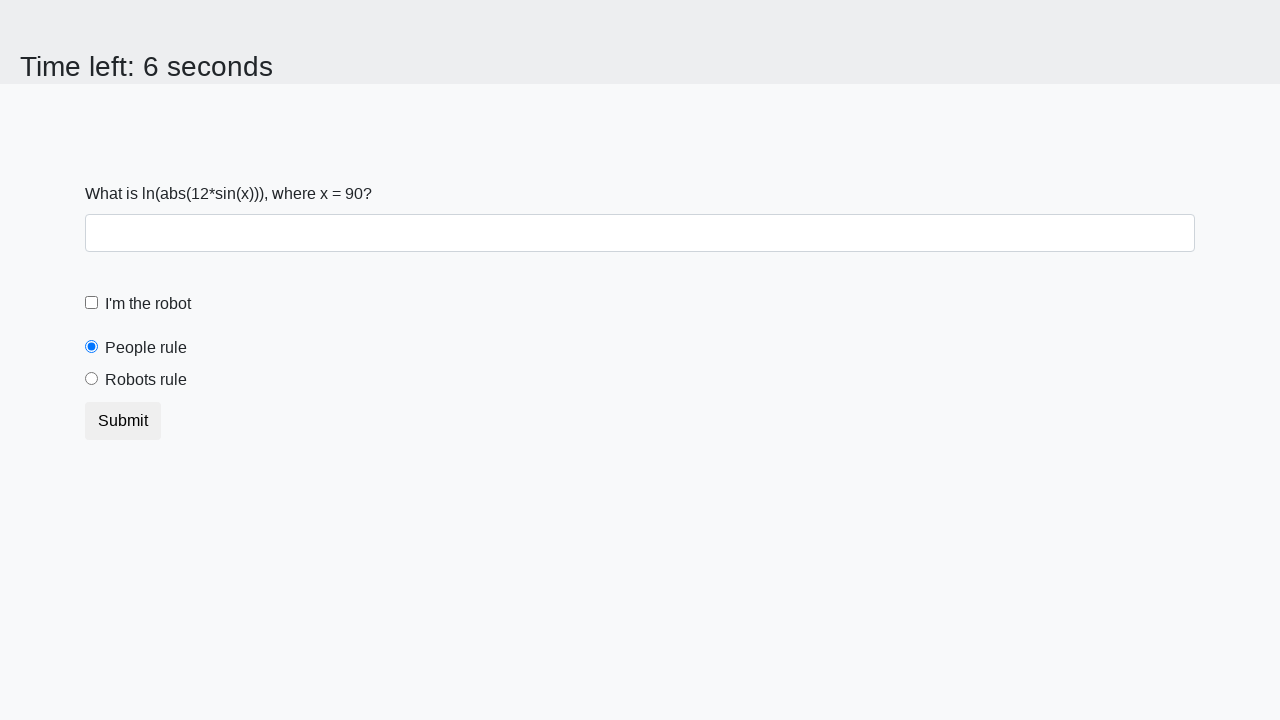

Calculated logarithmic result: 2.372853413981986
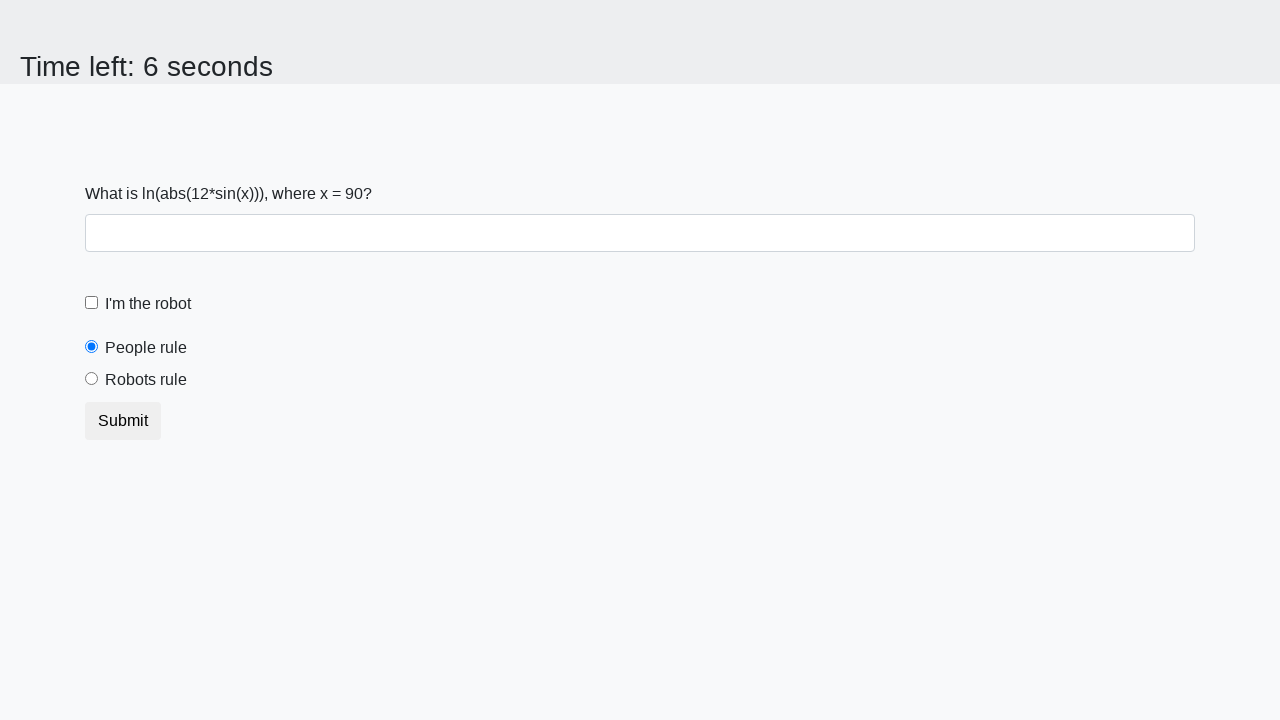

Filled answer field with calculated value: 2.372853413981986 on #answer
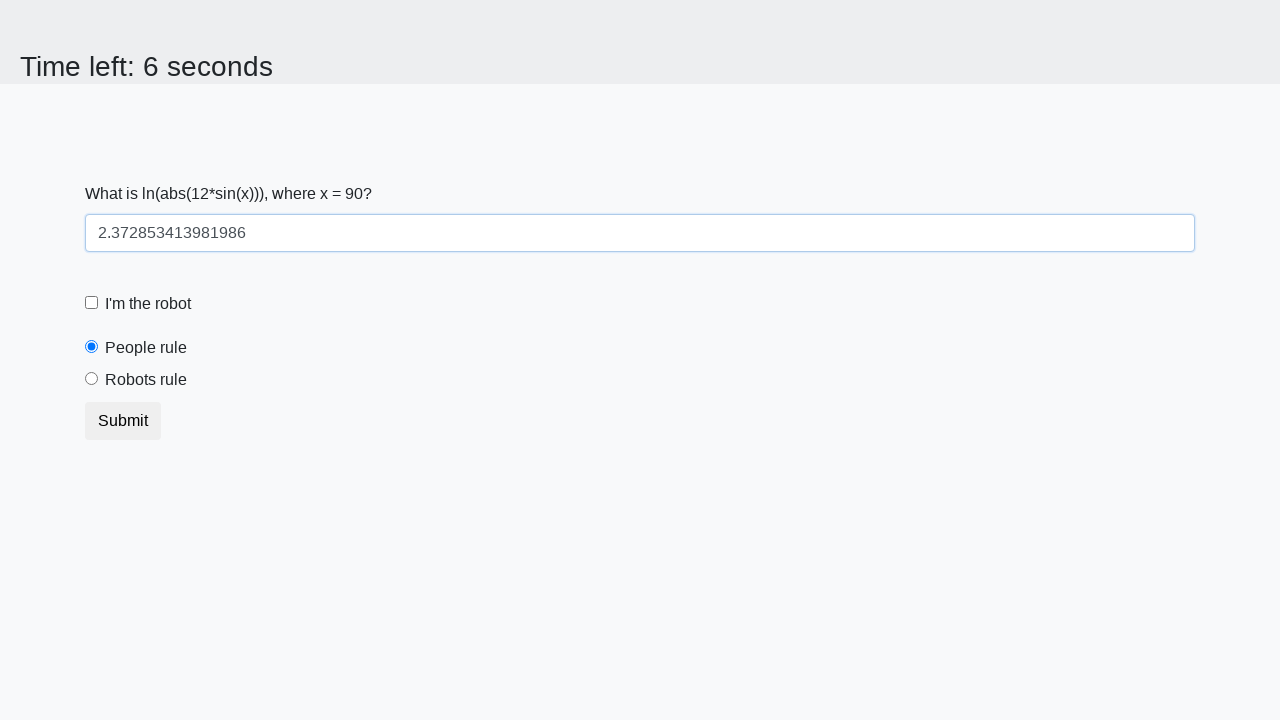

Clicked robot checkbox at (148, 304) on label[for='robotCheckbox']
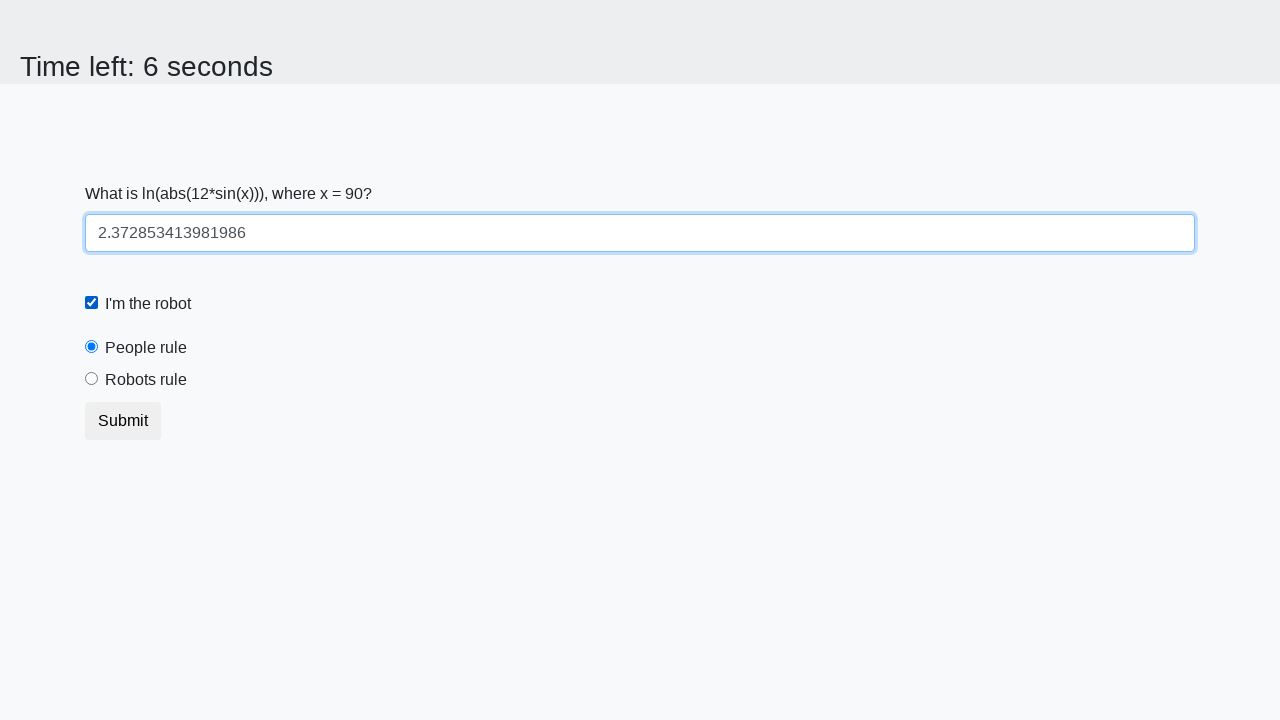

Clicked robots rule checkbox at (92, 379) on #robotsRule
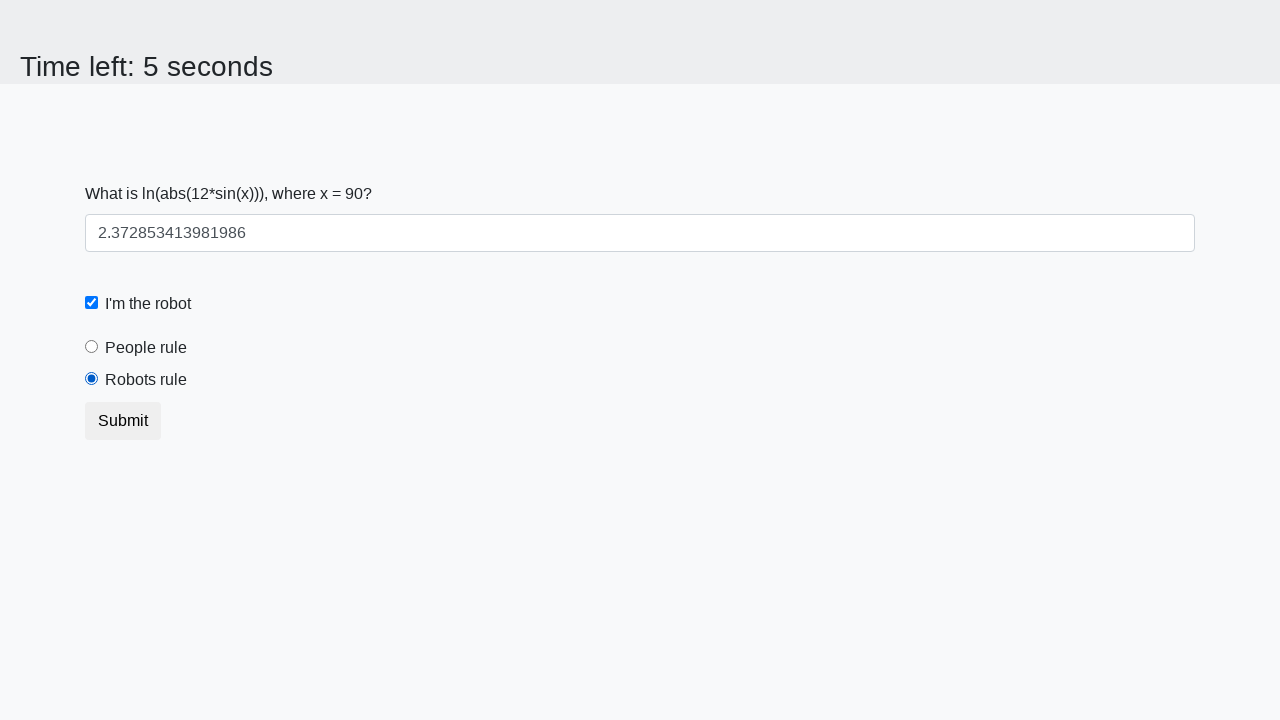

Clicked submit button to submit form at (123, 421) on button.btn
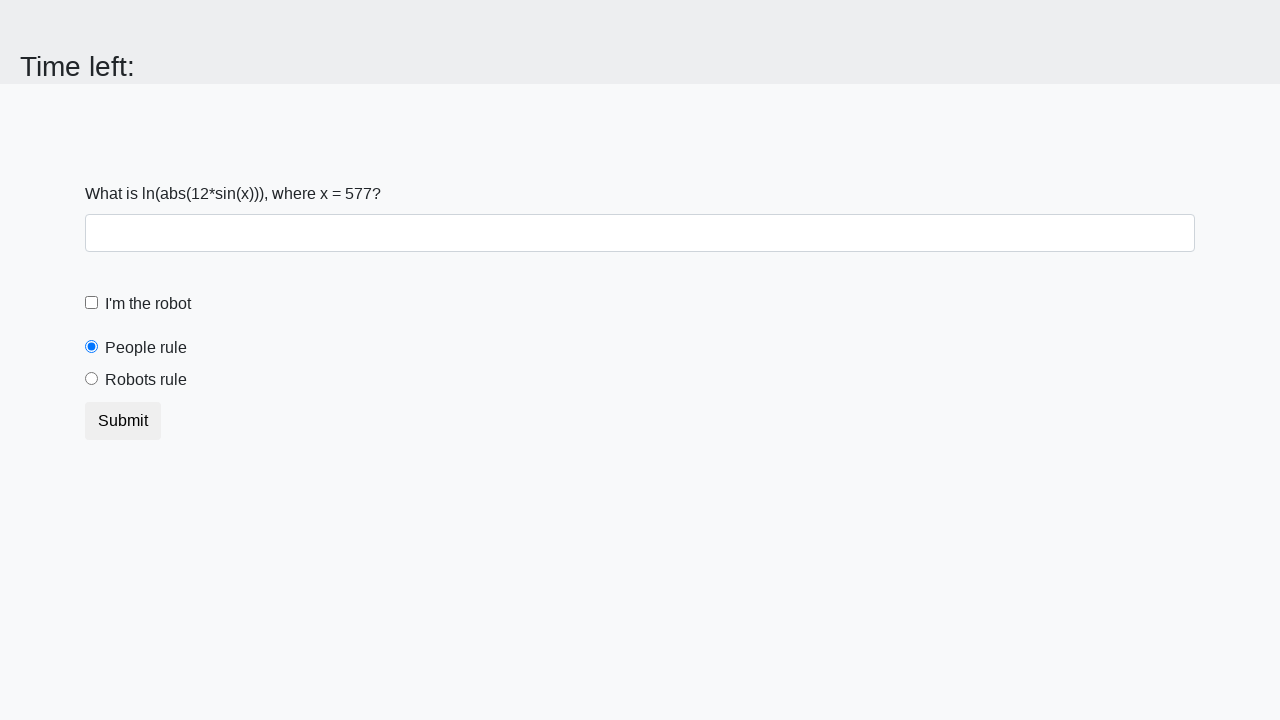

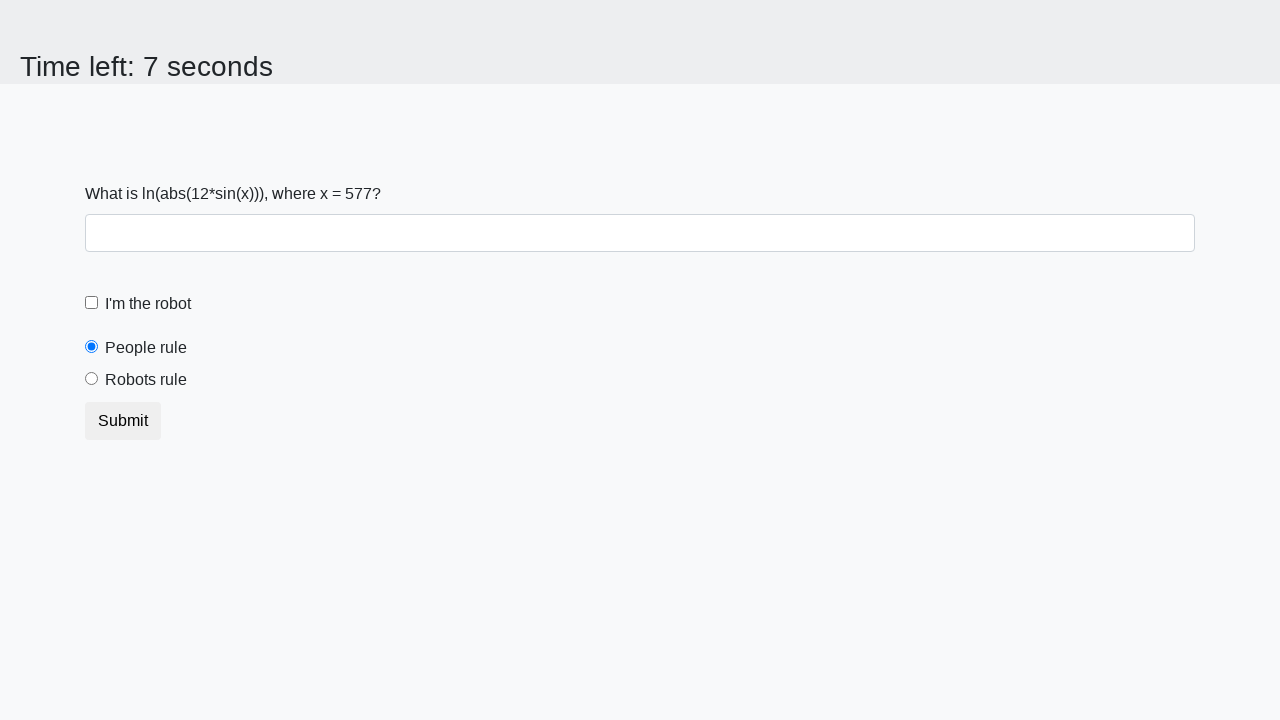